Tests a simple form submission by filling in first name, last name, email, phone number fields and clicking submit

Starting URL: https://v1.training-support.net/selenium/simple-form

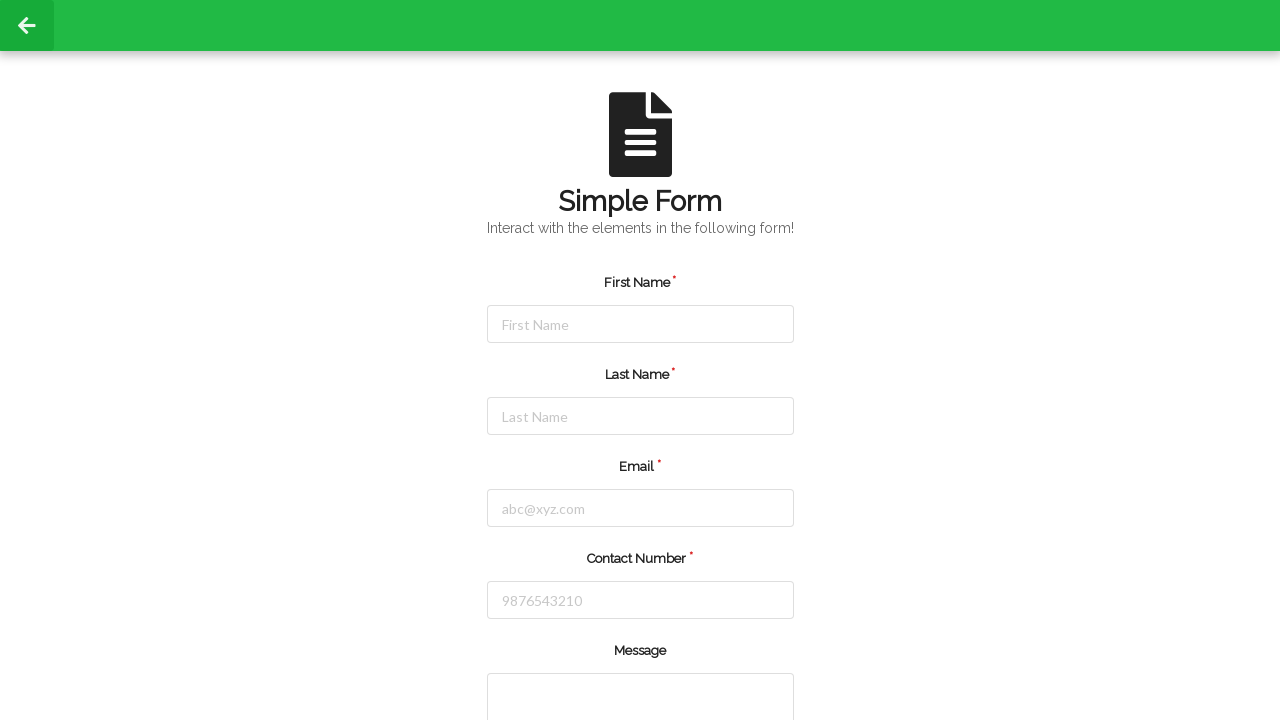

Filled first name field with 'Sarah' on #firstName
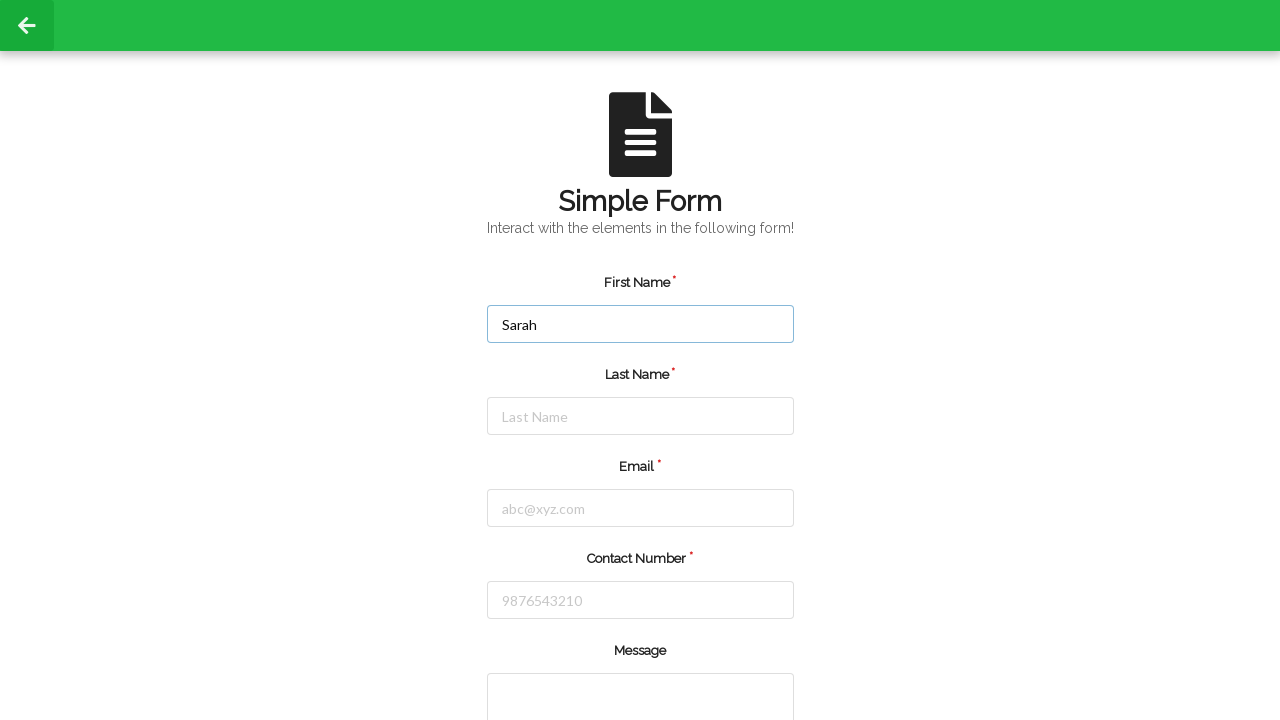

Filled last name field with 'Johnson' on #lastName
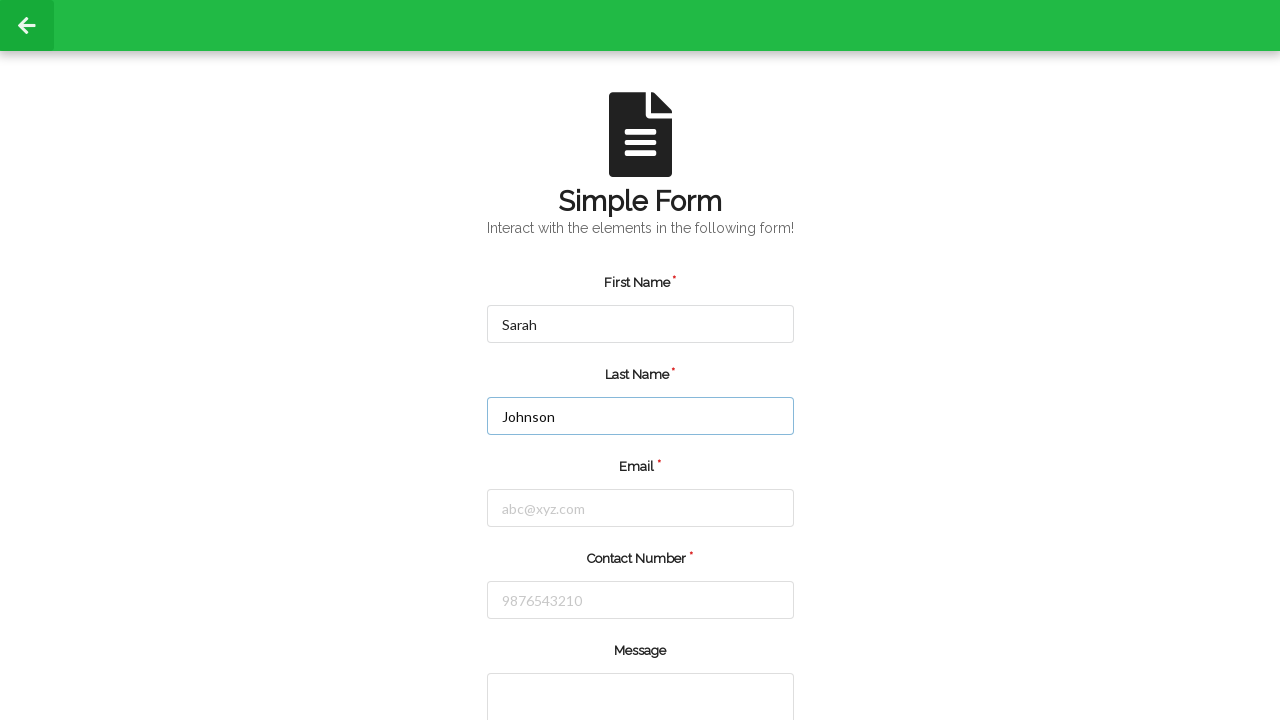

Filled email field with 'sarah.johnson@example.com' on #email
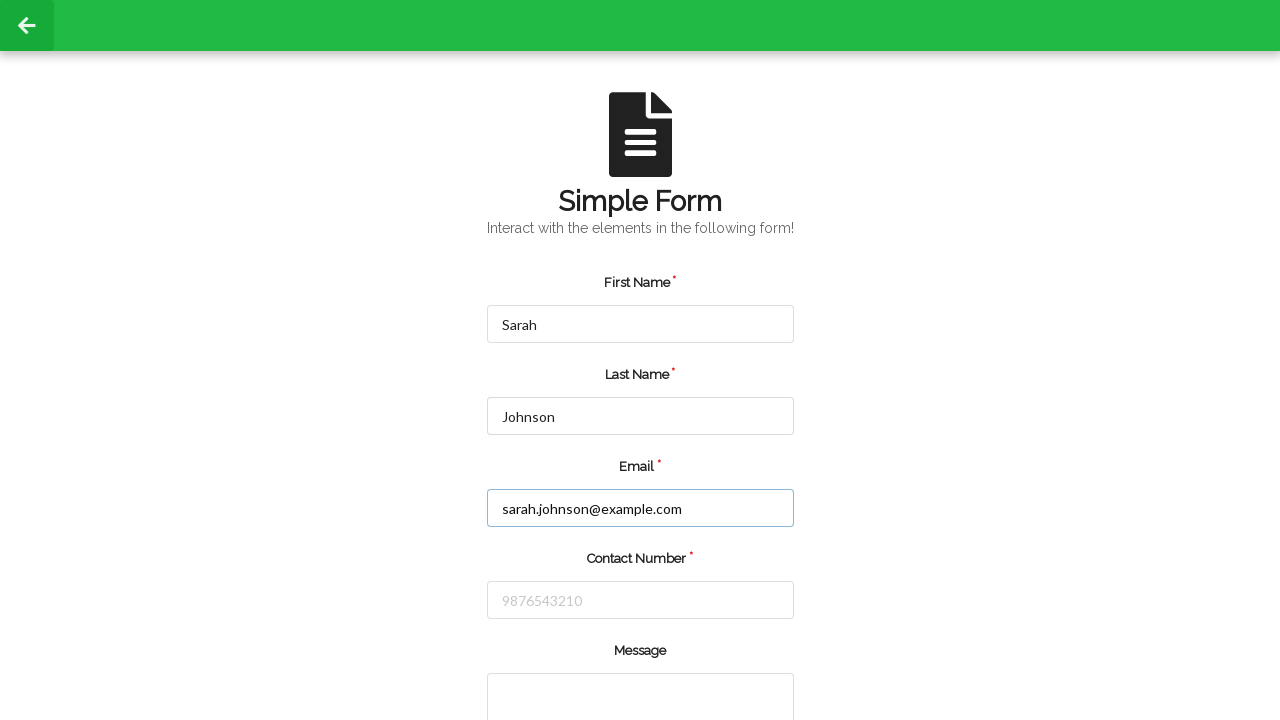

Filled phone number field with '5559876543' on #number
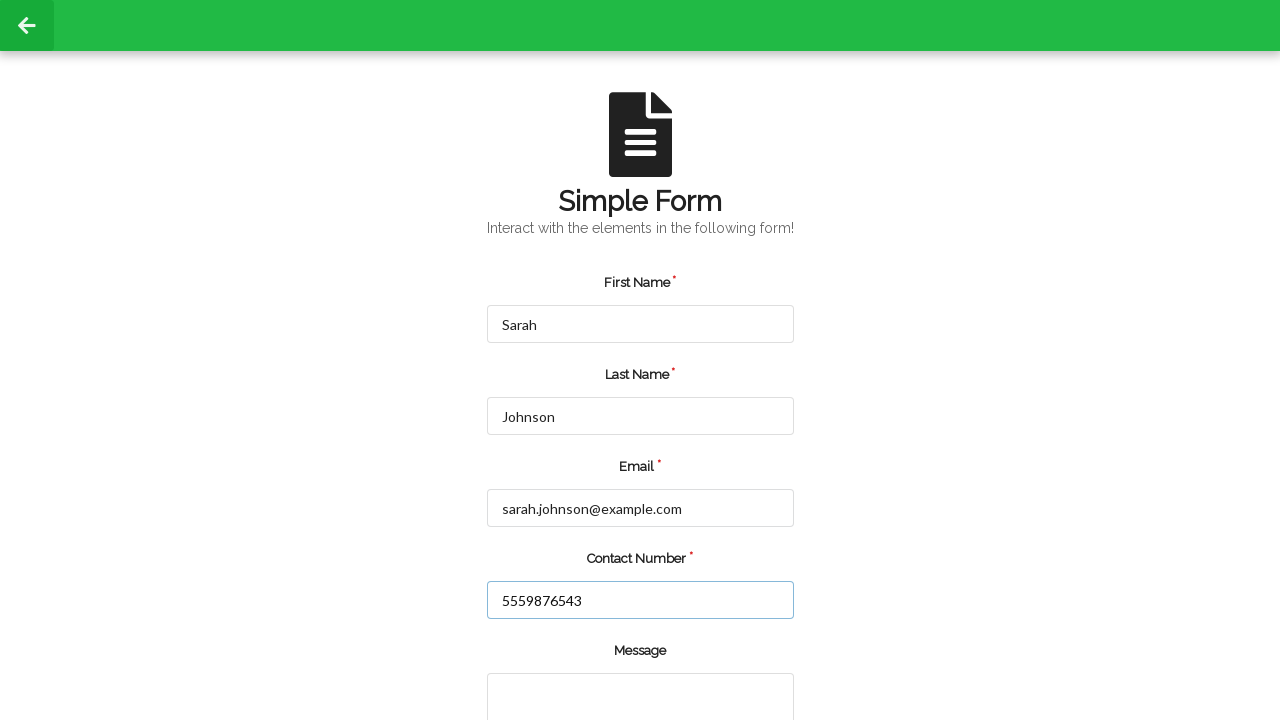

Clicked submit button to submit the form at (558, 660) on input[type="submit"]
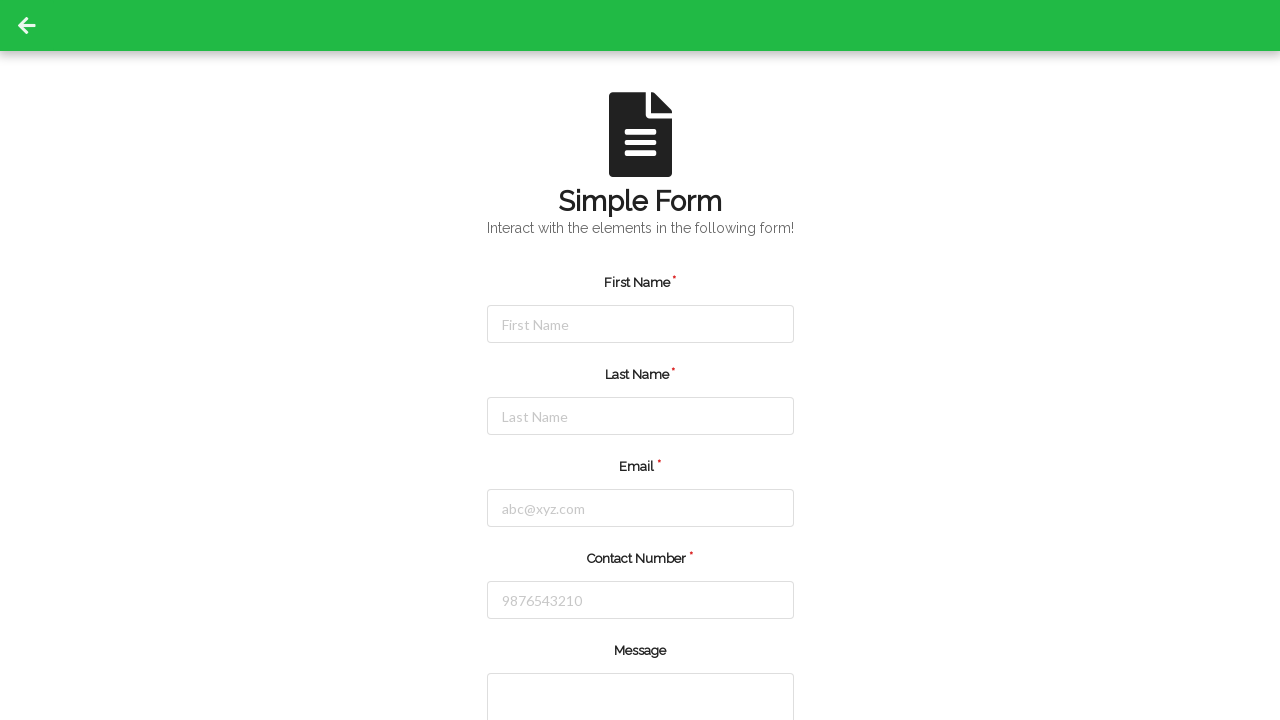

Set up alert dialog handler to accept dialogs
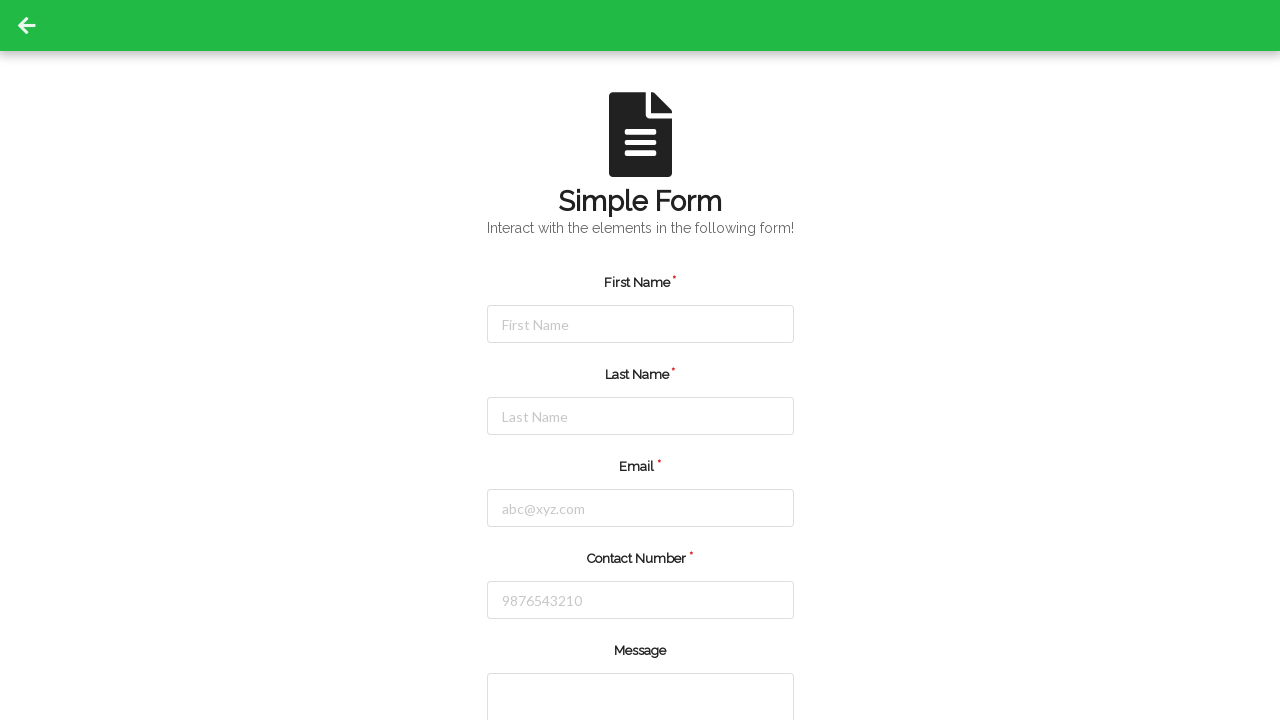

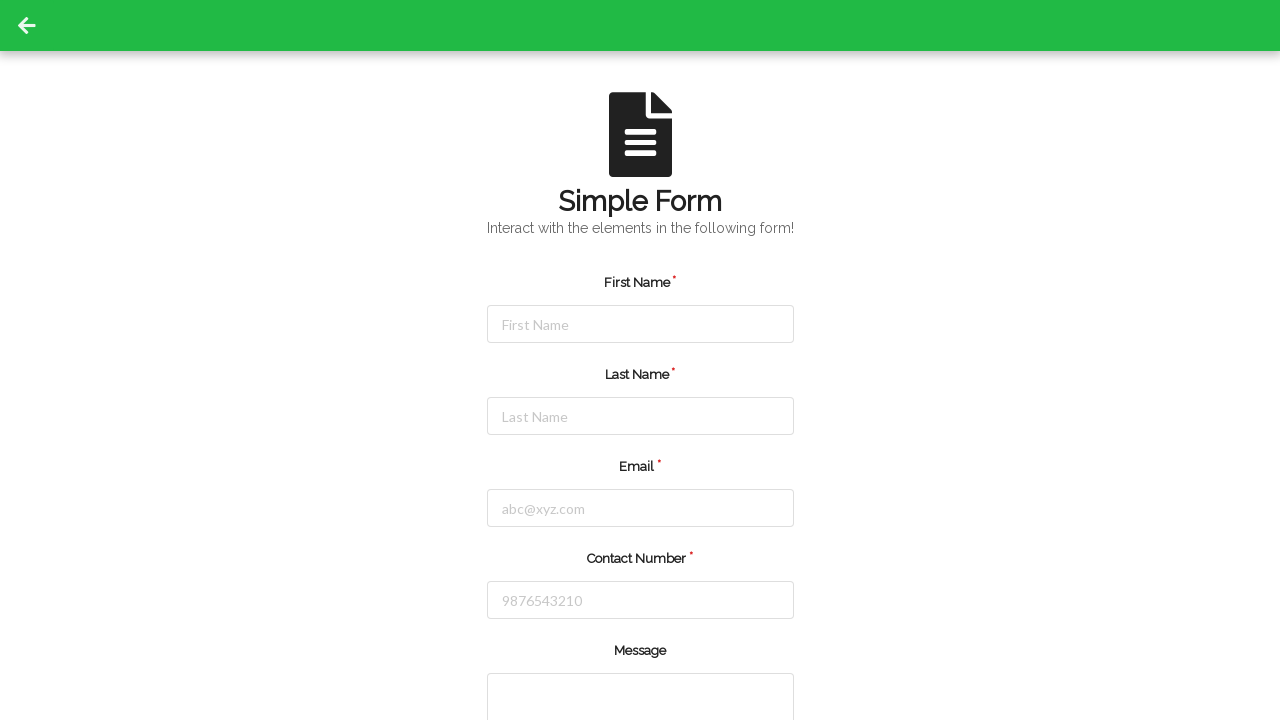